Tests table sorting functionality by clicking on a table header column and verifying the table content changes. The test interacts with a sortable table, checking cell values before and after sorting.

Starting URL: https://v1.training-support.net/selenium/tables

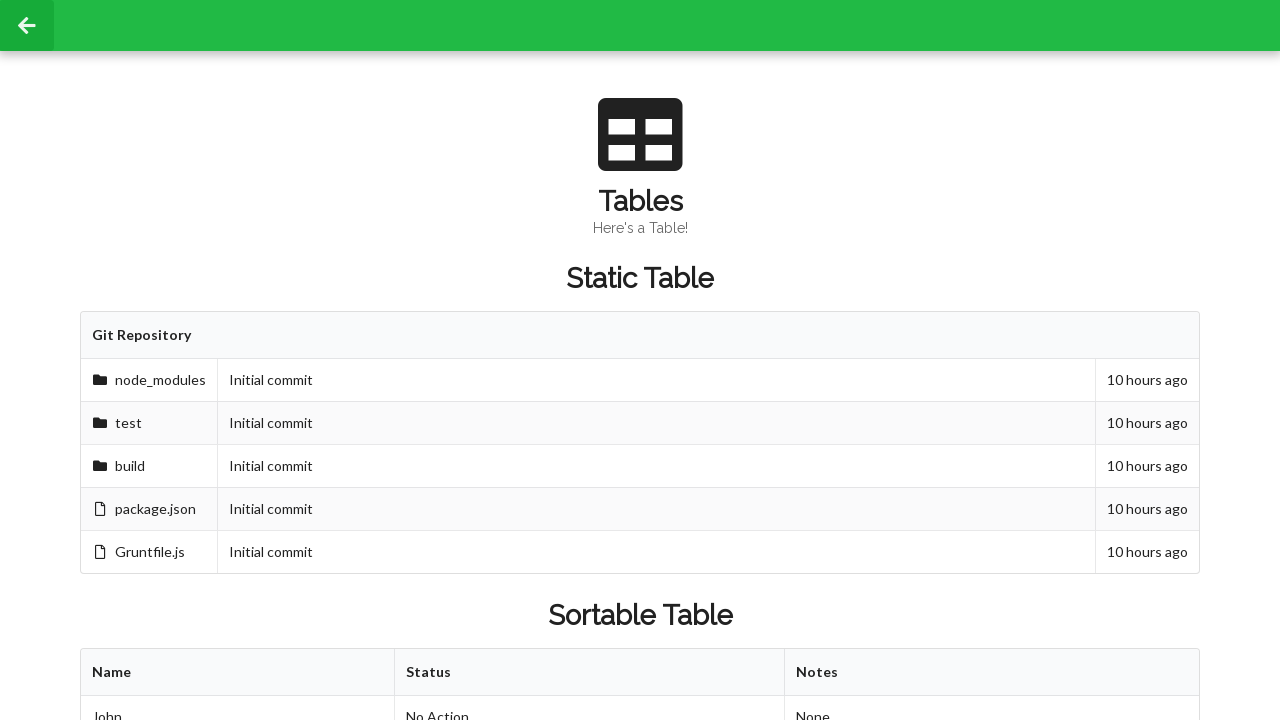

Waited for sortable table to be present
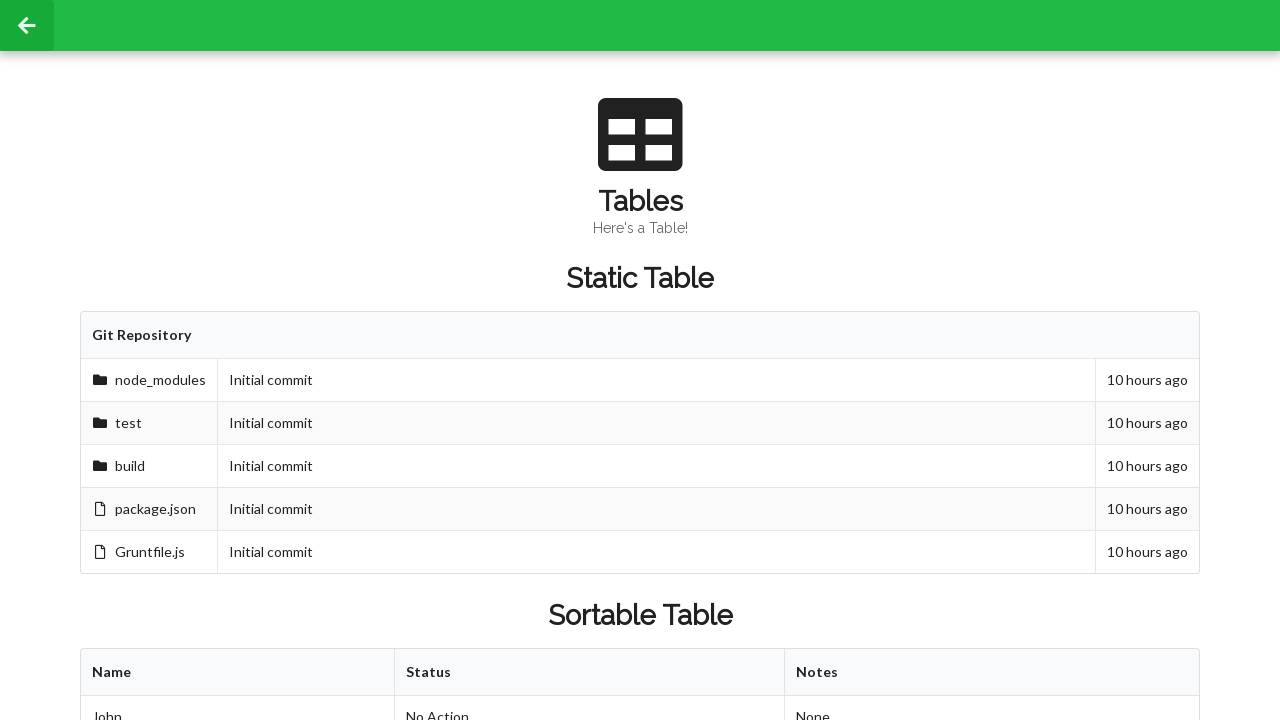

Retrieved cell value from second row, second column before sorting
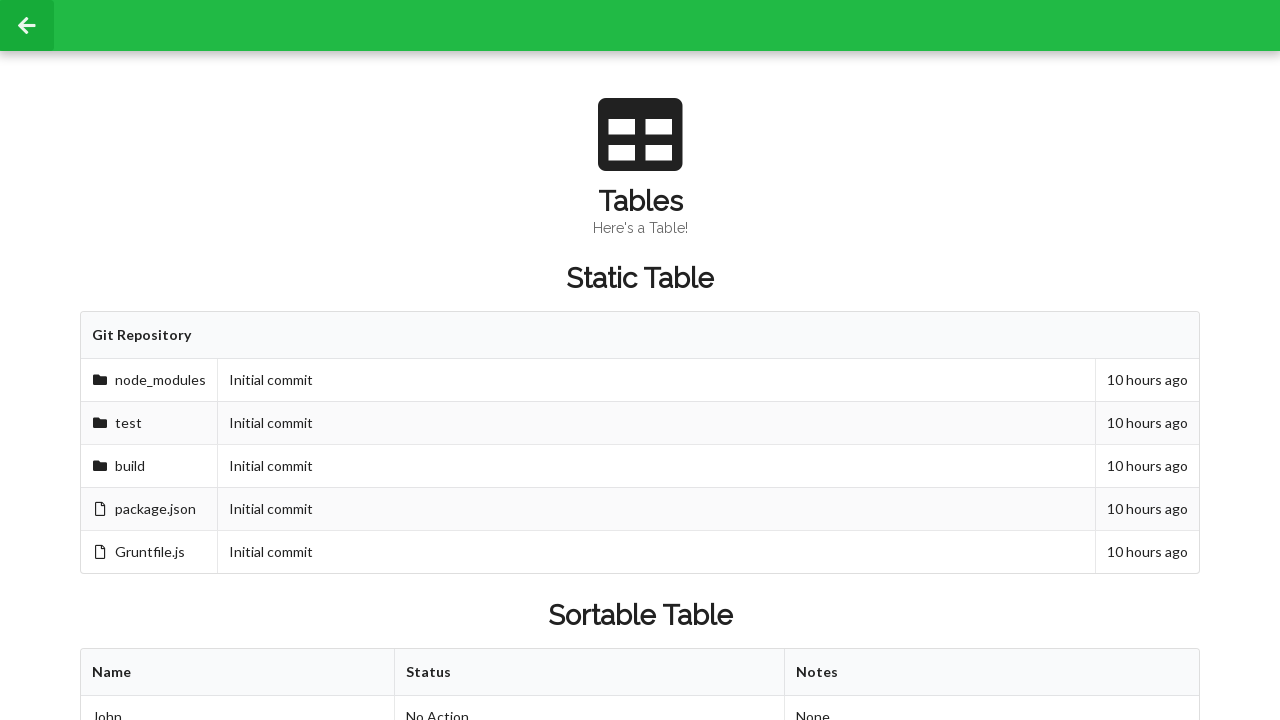

Clicked first column header to trigger table sorting at (238, 673) on xpath=//table[@id='sortableTable']/thead/tr/th[1]
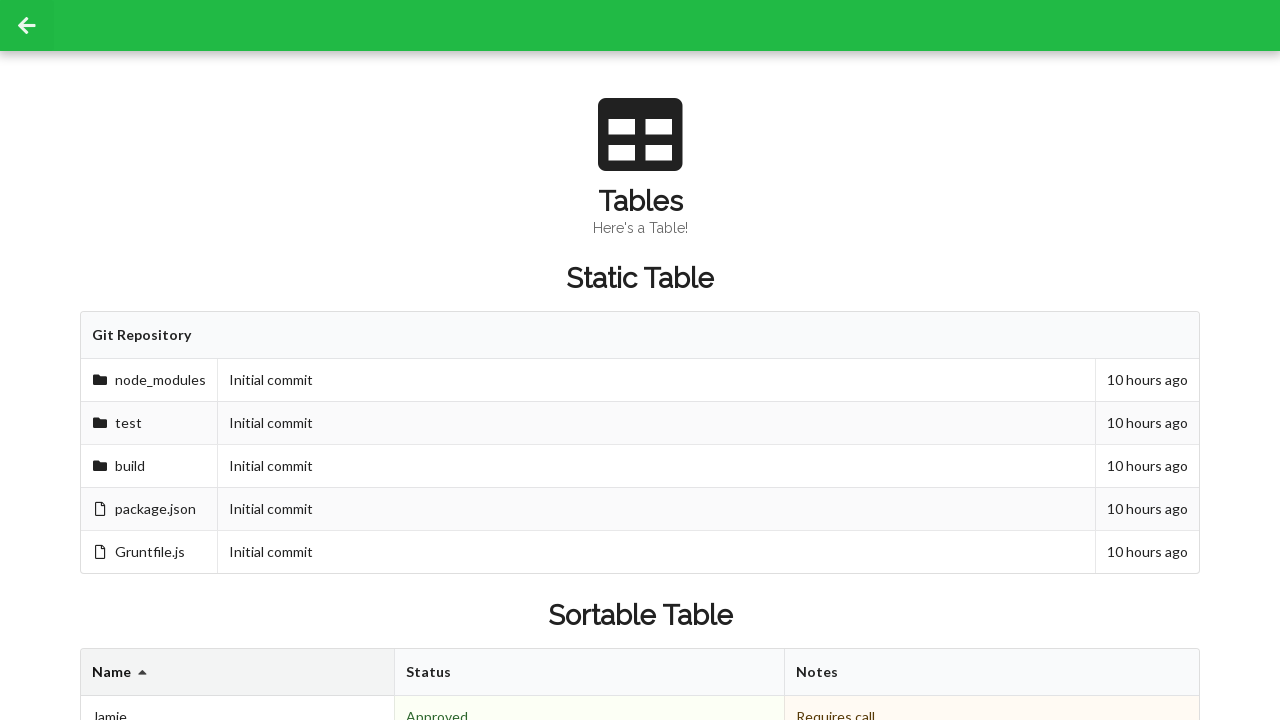

Waited for sort operation to complete
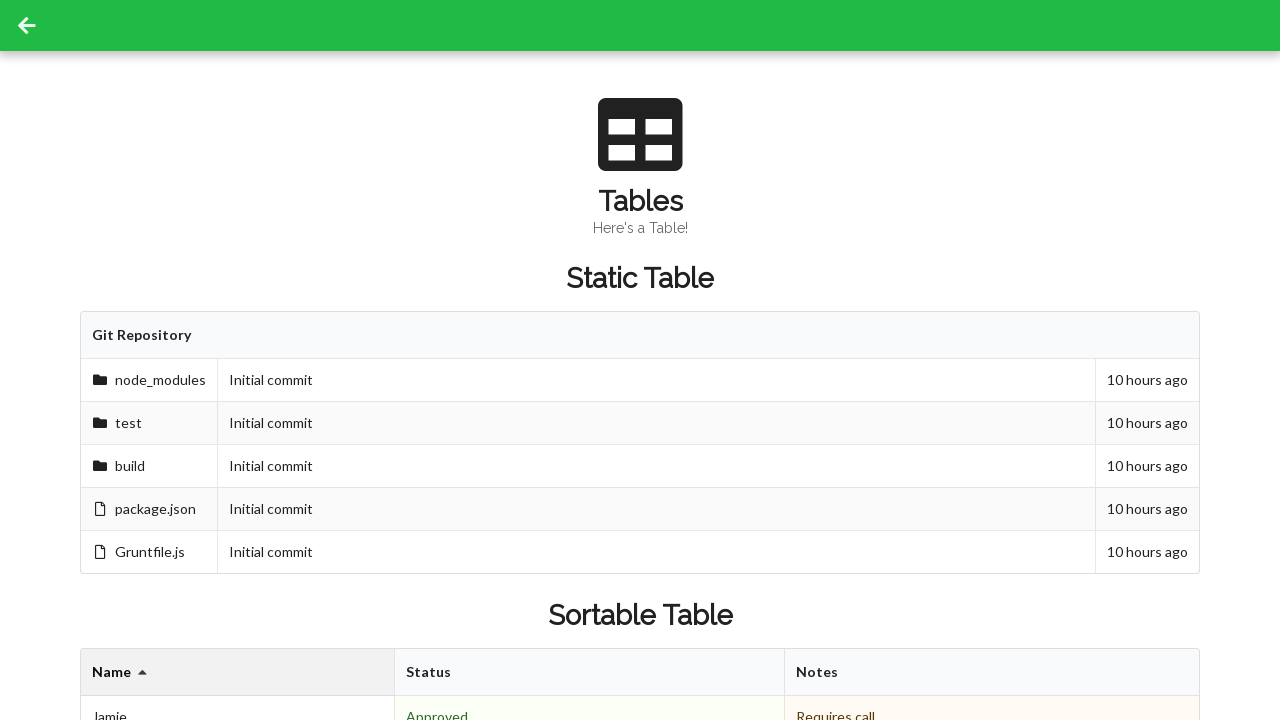

Retrieved cell value from second row, second column after sorting
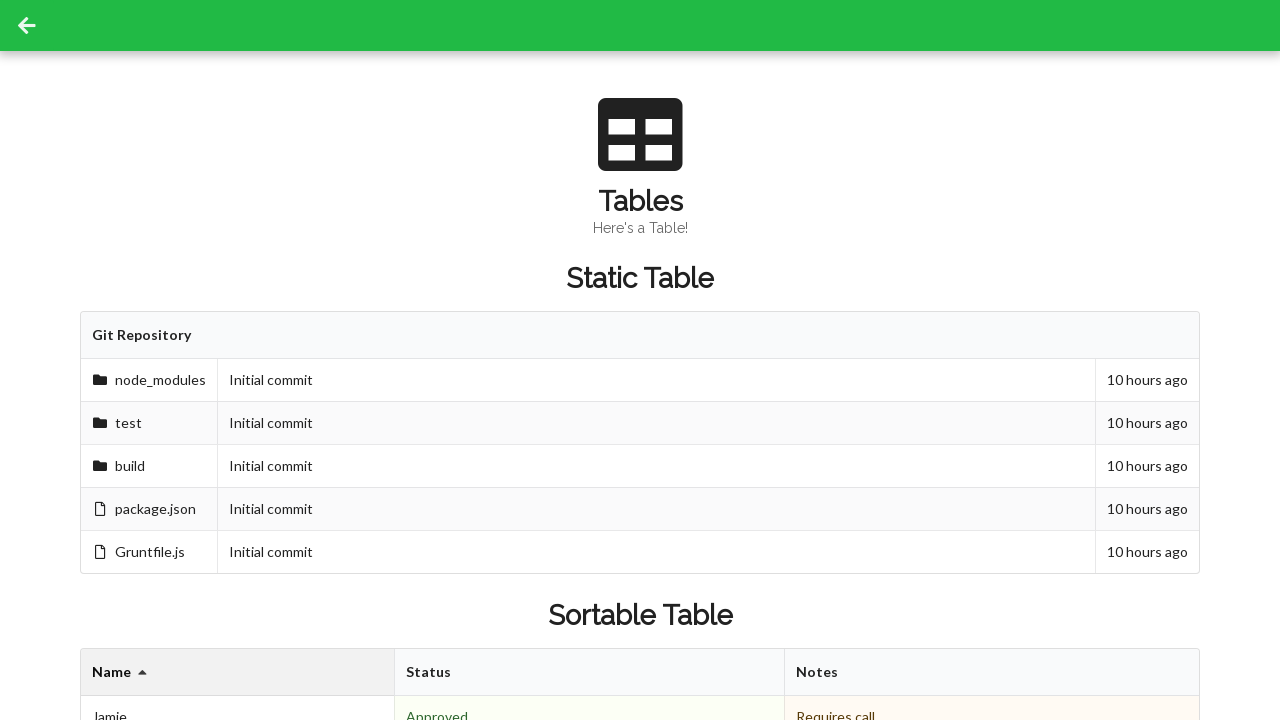

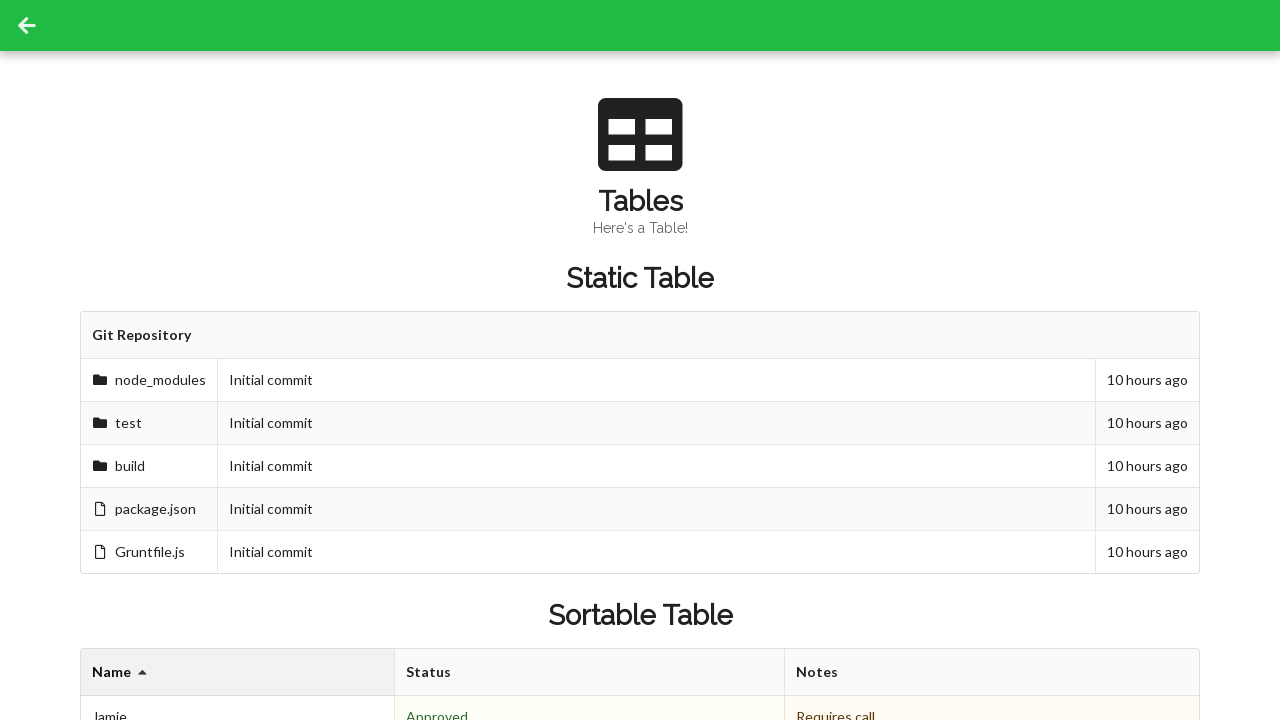